Tests window handling by clicking a link that opens a new window, switching between parent and child windows, and verifying content in each window

Starting URL: https://the-internet.herokuapp.com

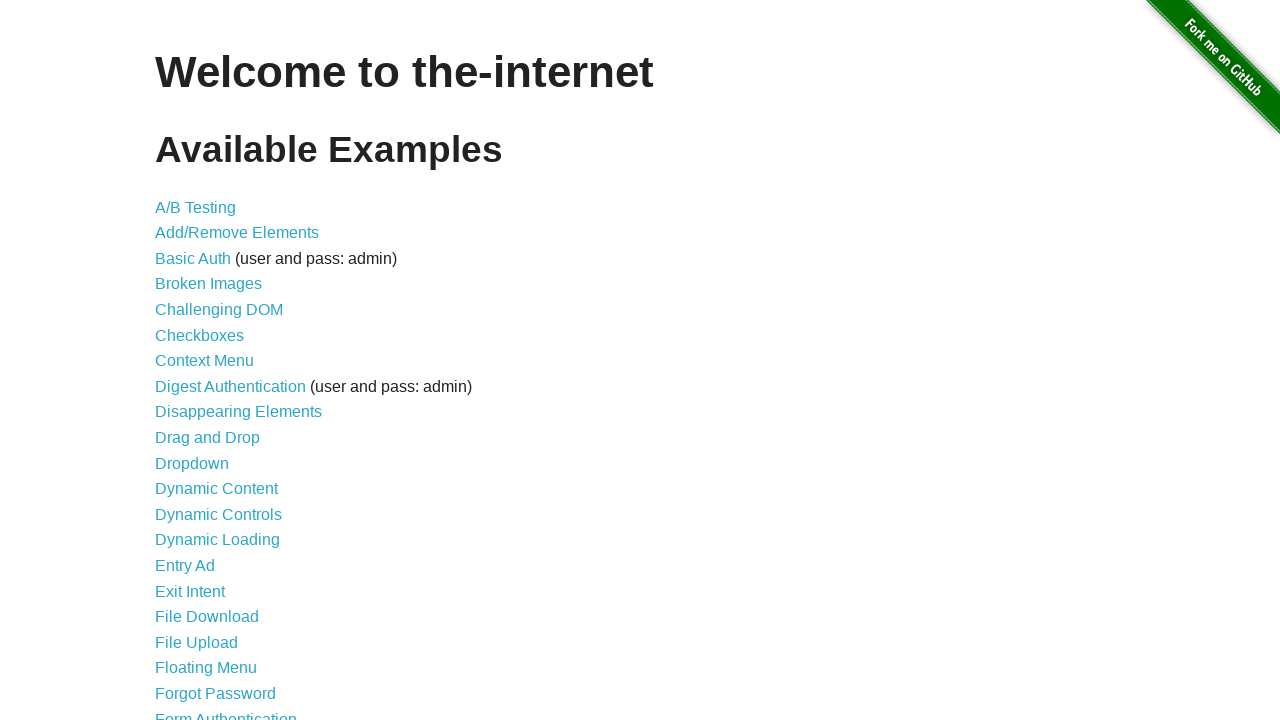

Clicked on Windows link to navigate to window handling test page at (218, 369) on a[href='/windows']
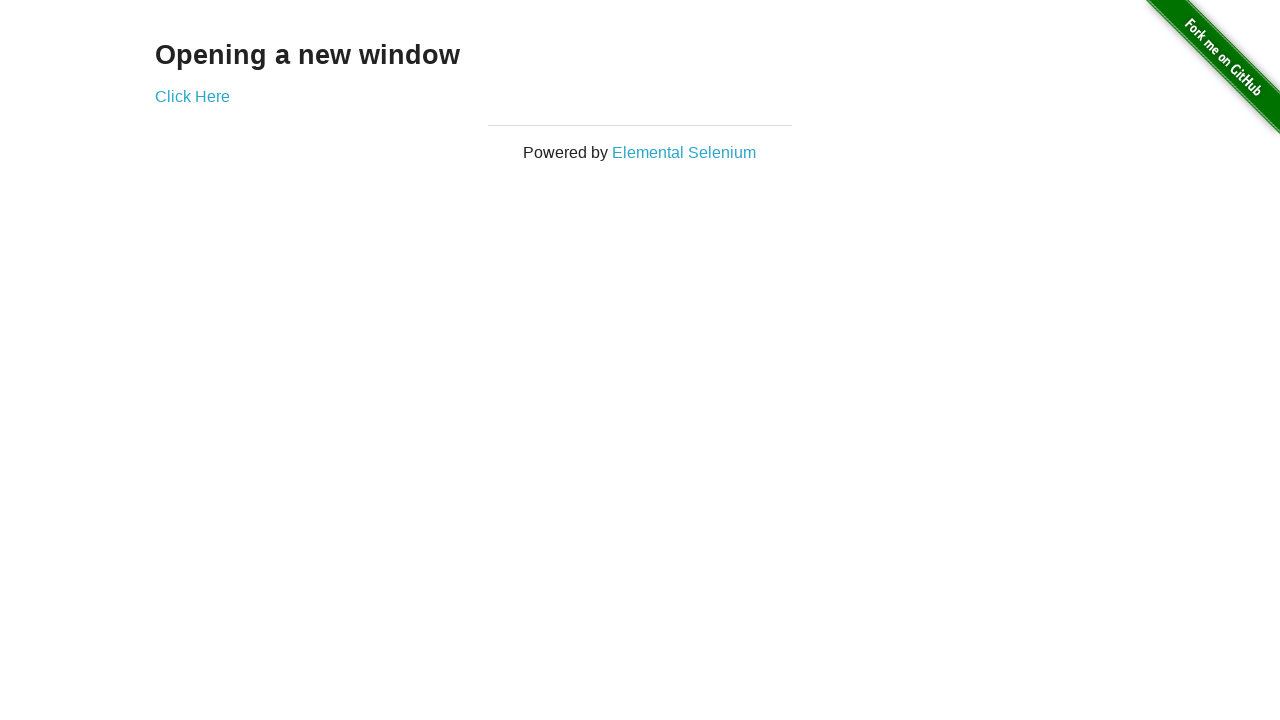

Clicked link to open a new window at (192, 96) on a[href='/windows/new']
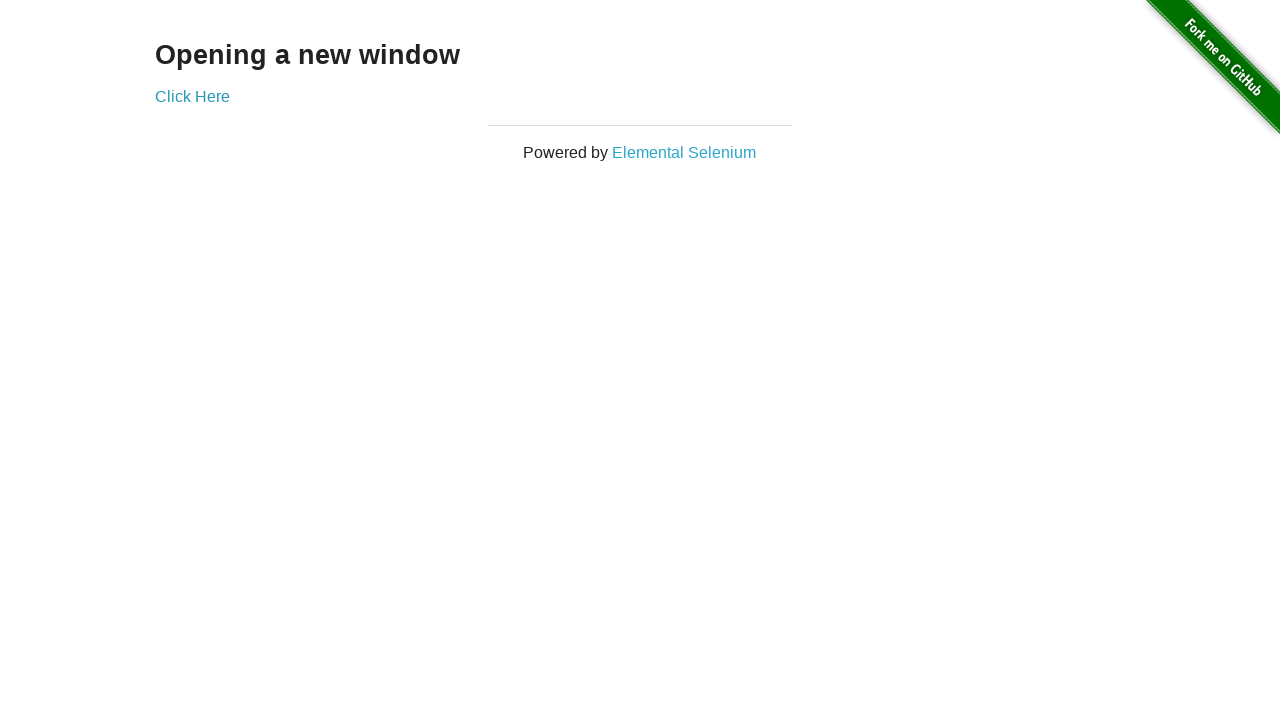

New window opened and captured
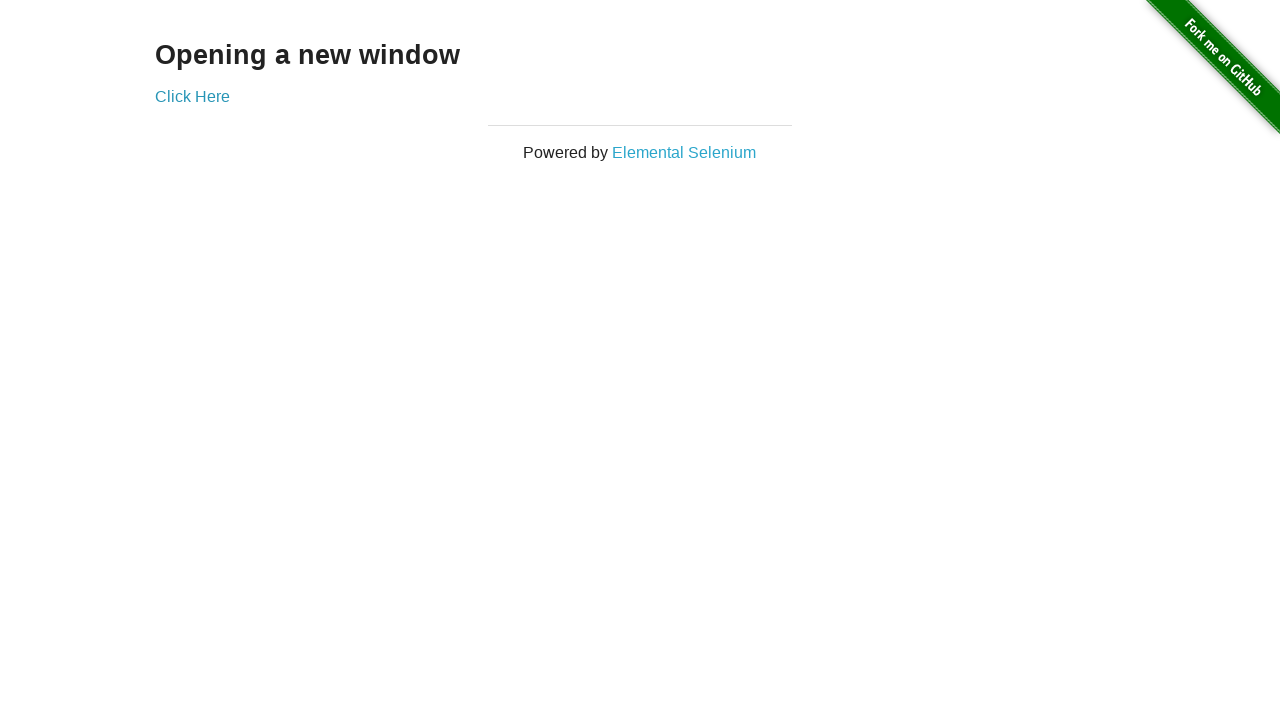

Verified h3 element is present in new window
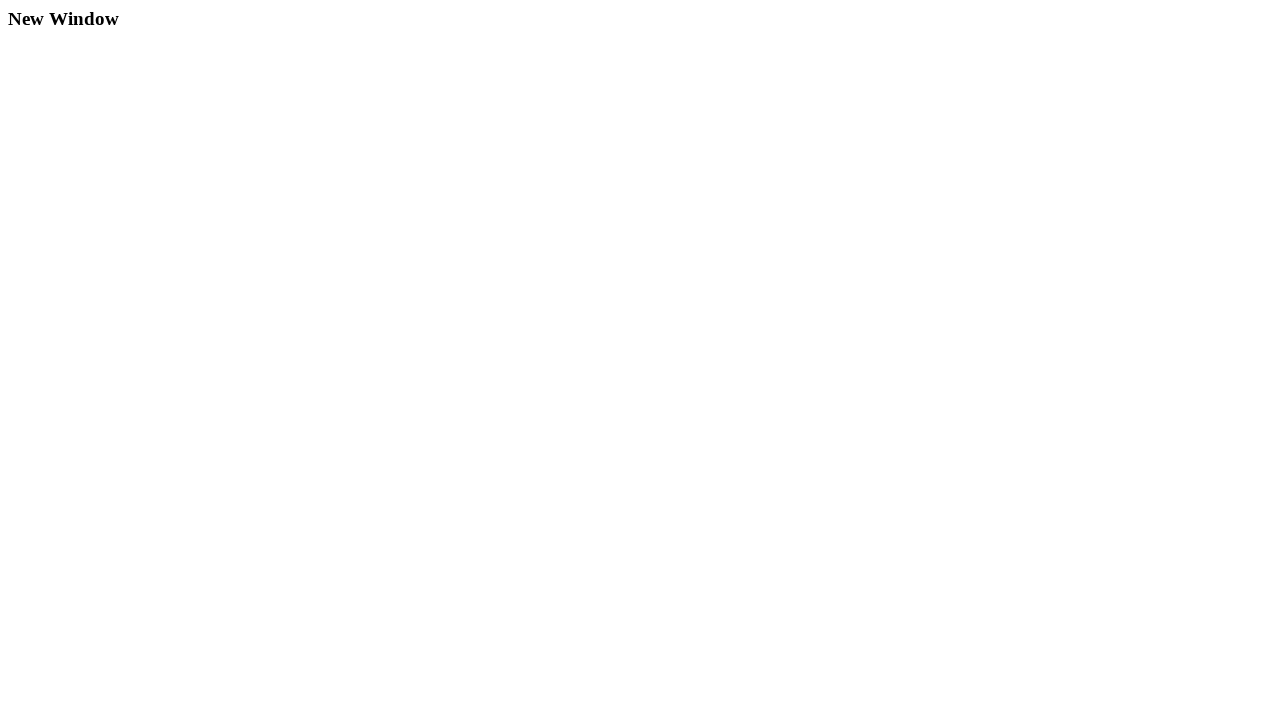

Verified h3 element is present in original window
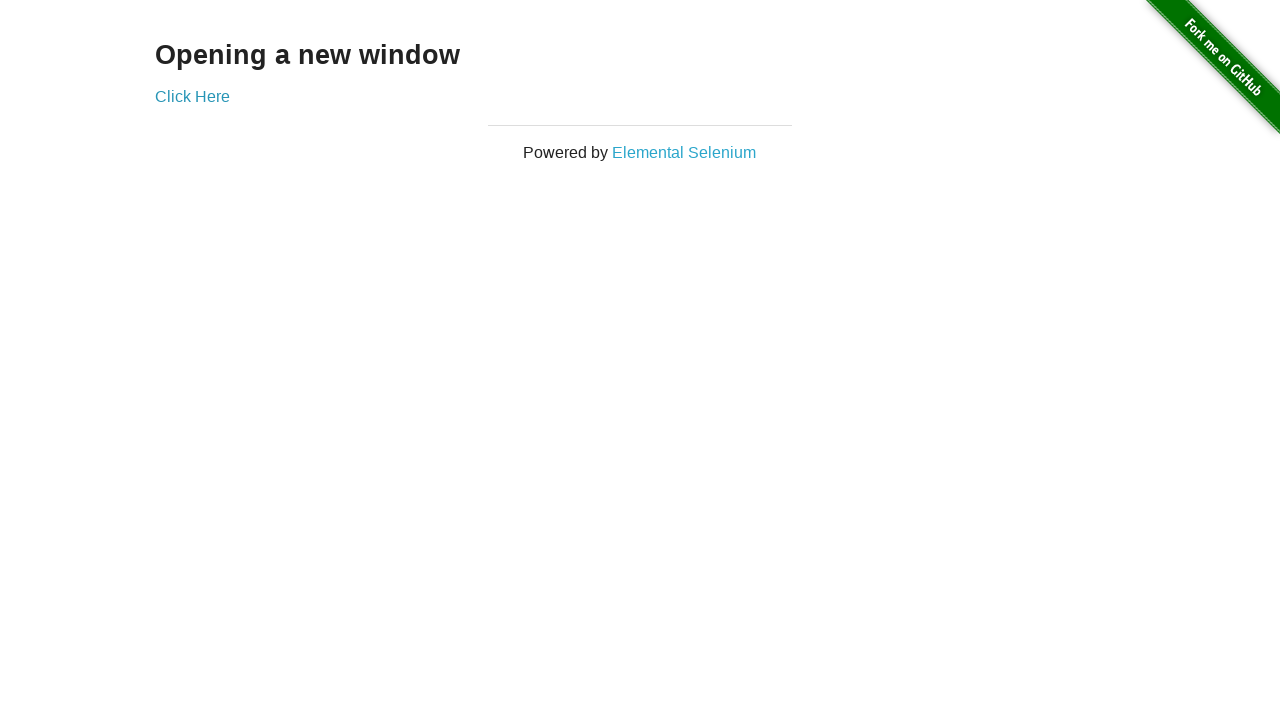

Closed the new window
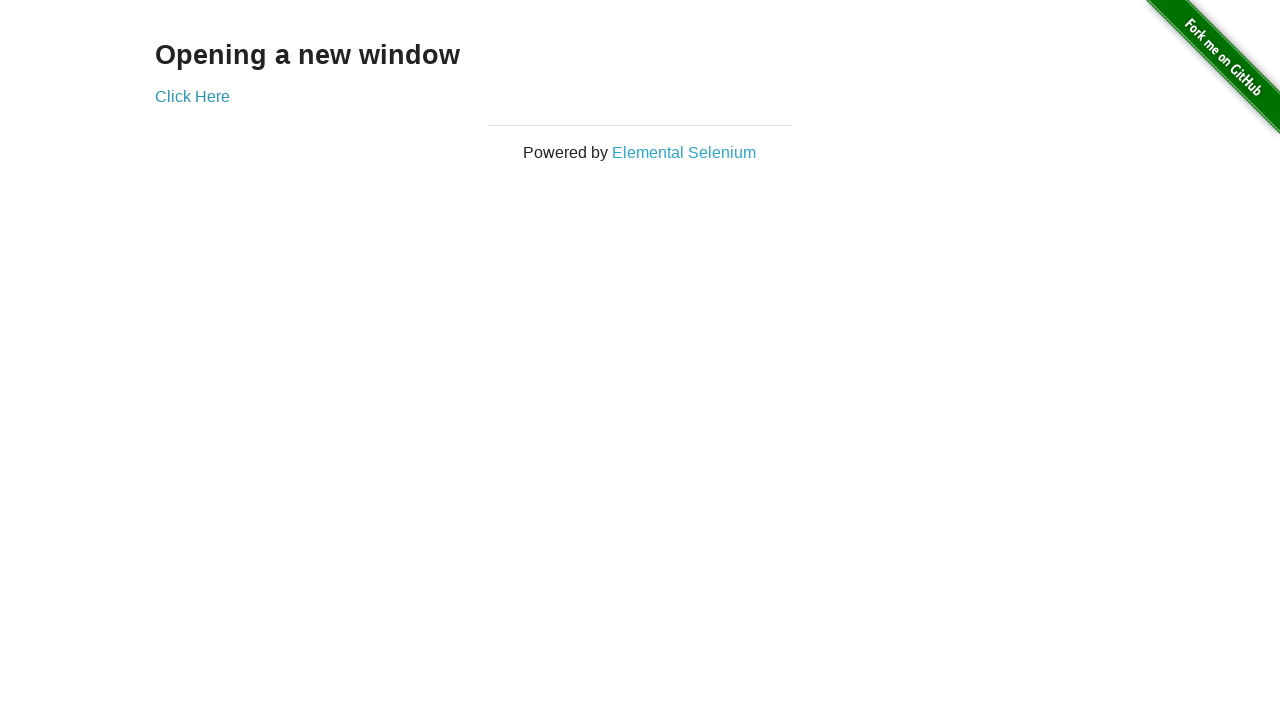

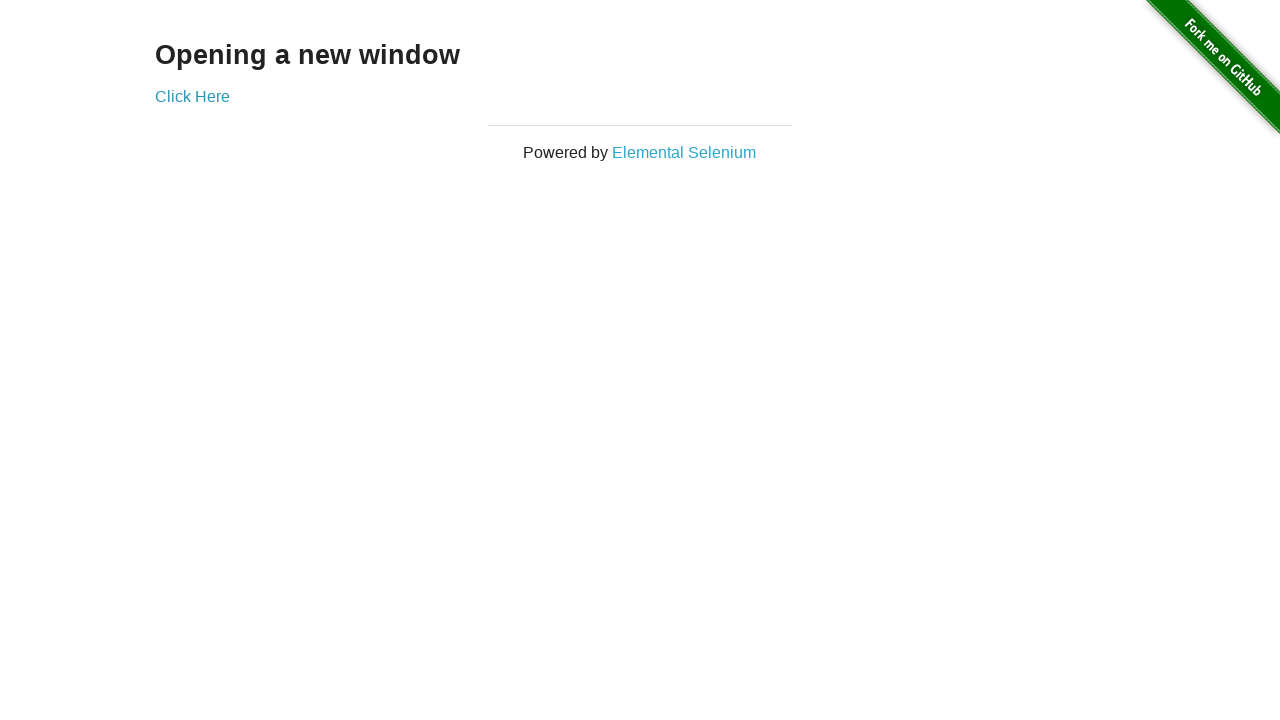